Tests JavaScript alert functionality by triggering a prompt alert, entering text, and verifying the result

Starting URL: http://the-internet.herokuapp.com/

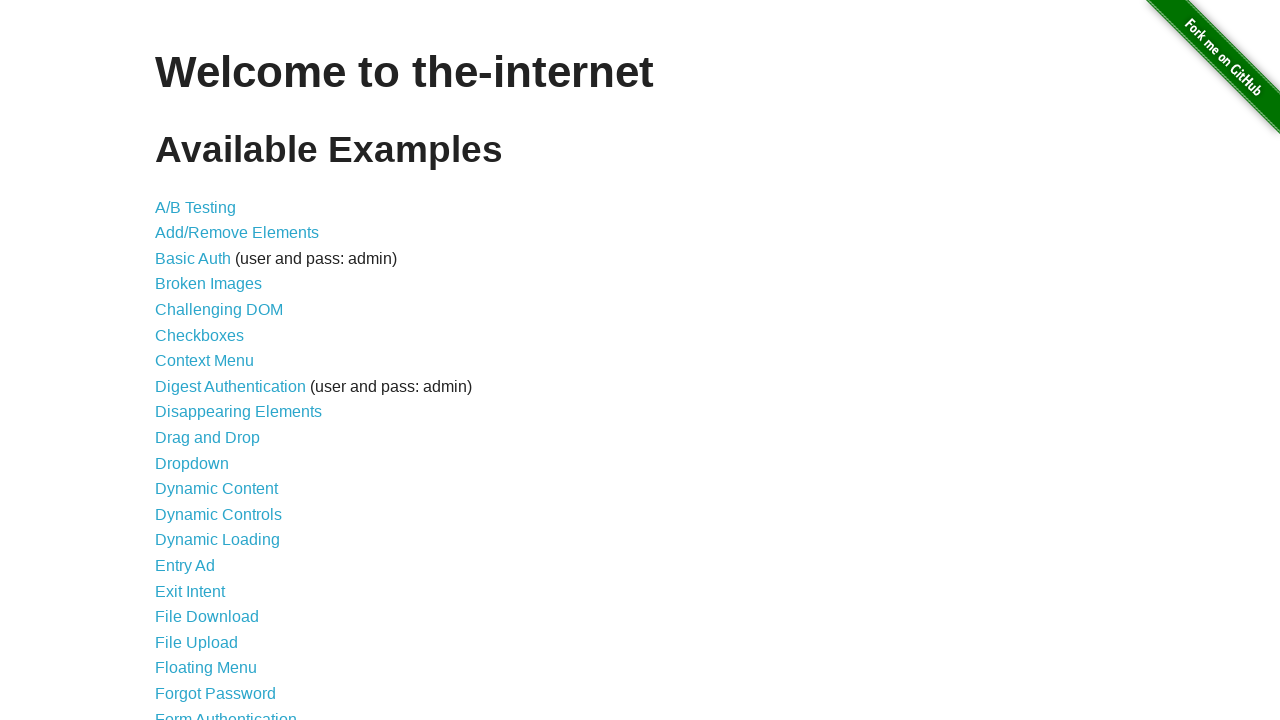

Clicked on JavaScript Alerts menu option at (214, 361) on xpath=//a[text()='JavaScript Alerts']
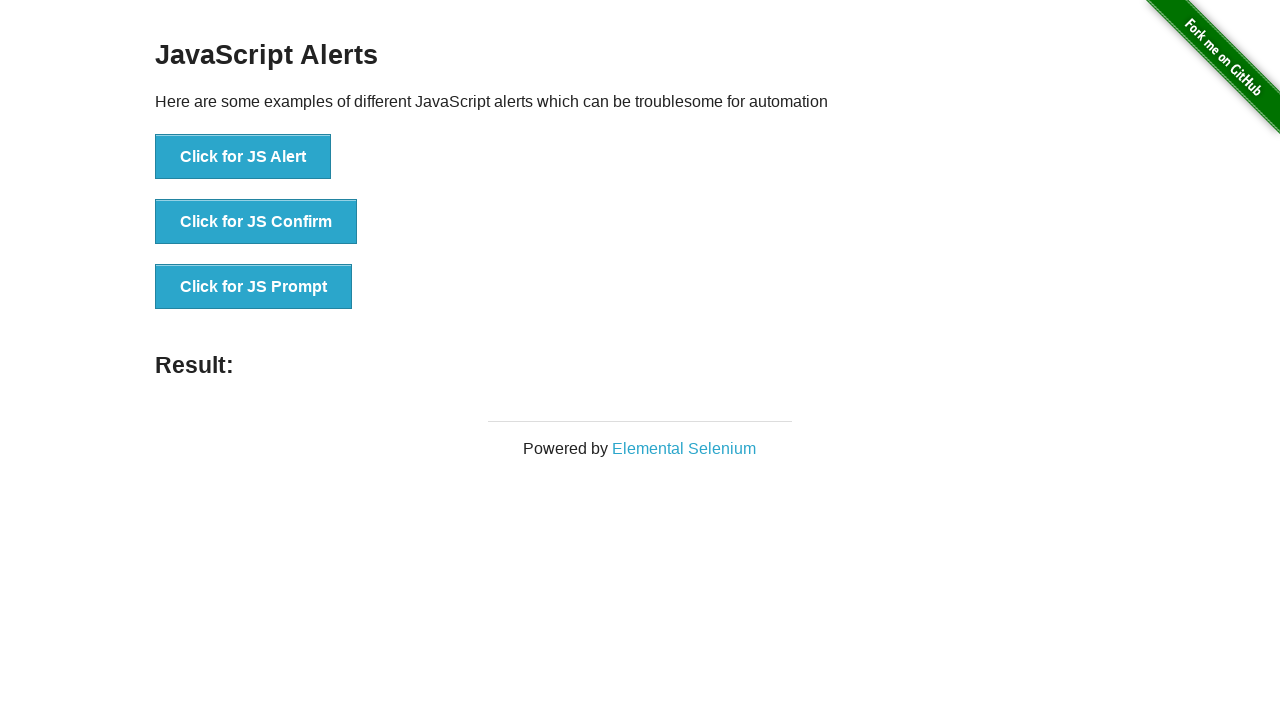

Clicked button to trigger prompt alert at (254, 287) on xpath=//li[3]/button
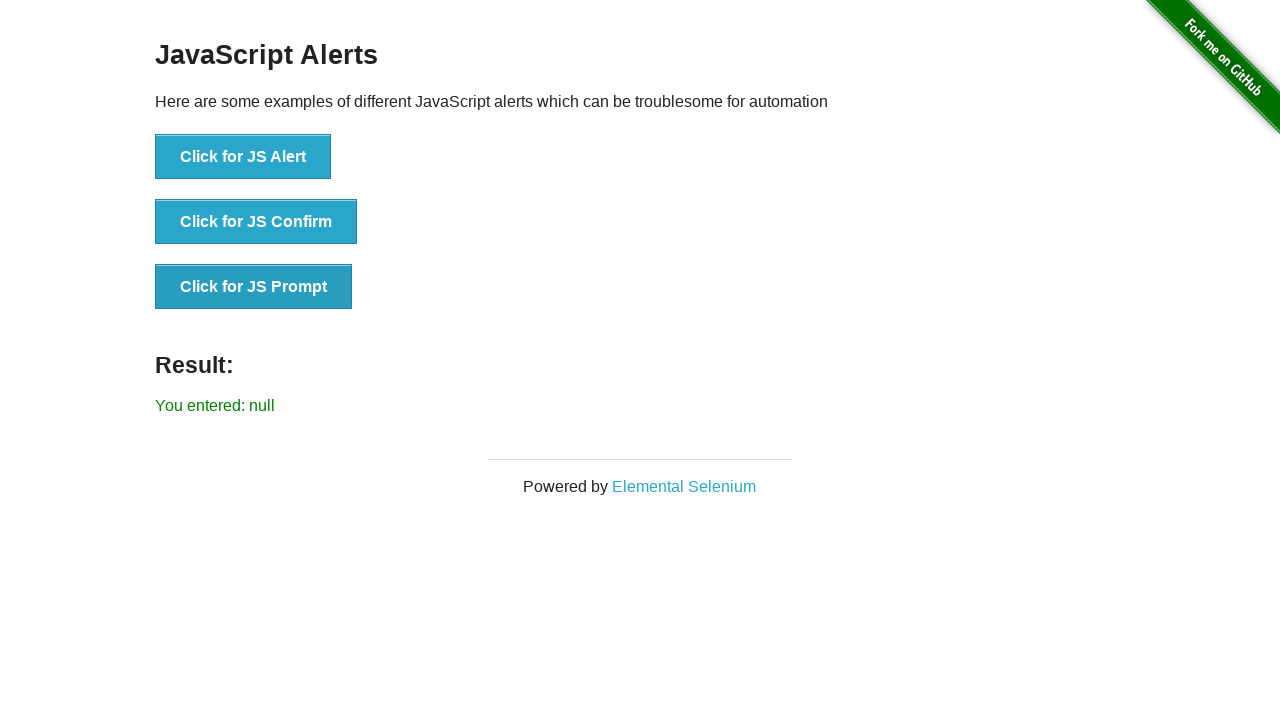

Set up dialog handler to accept prompt with text 'welcome to todays session'
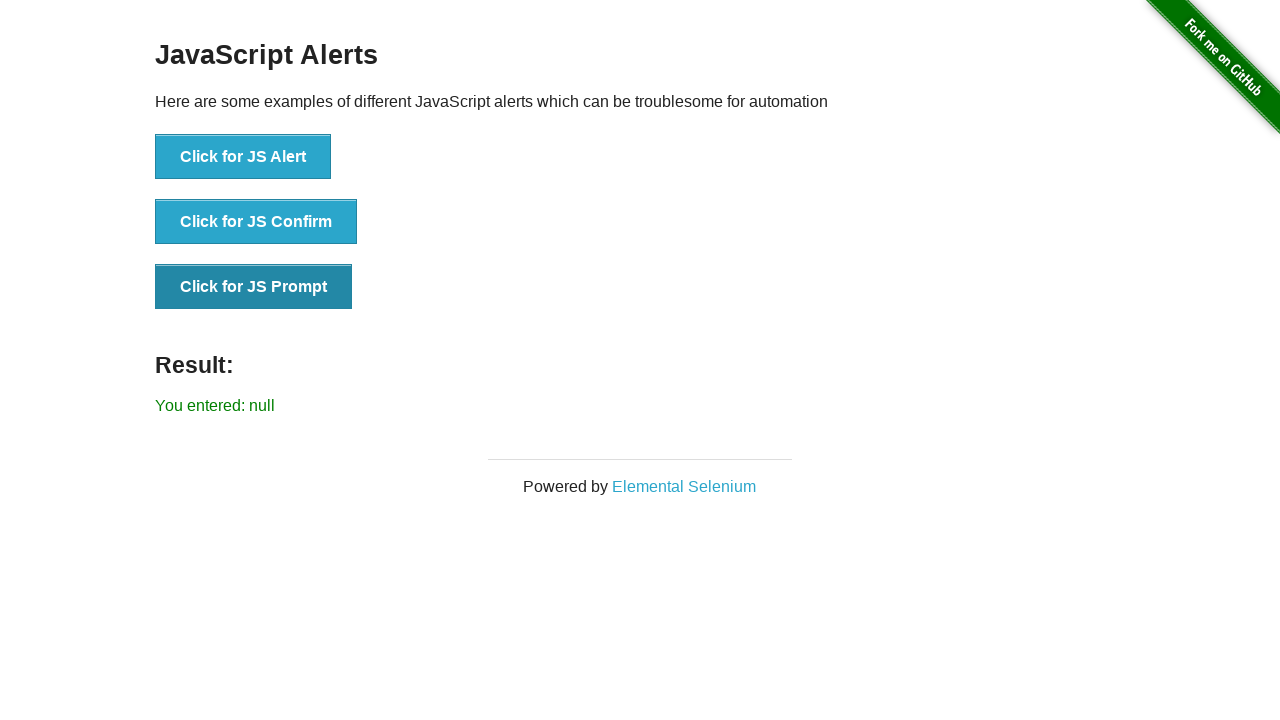

Re-triggered prompt alert button after setting up handler at (254, 287) on xpath=//li[3]/button
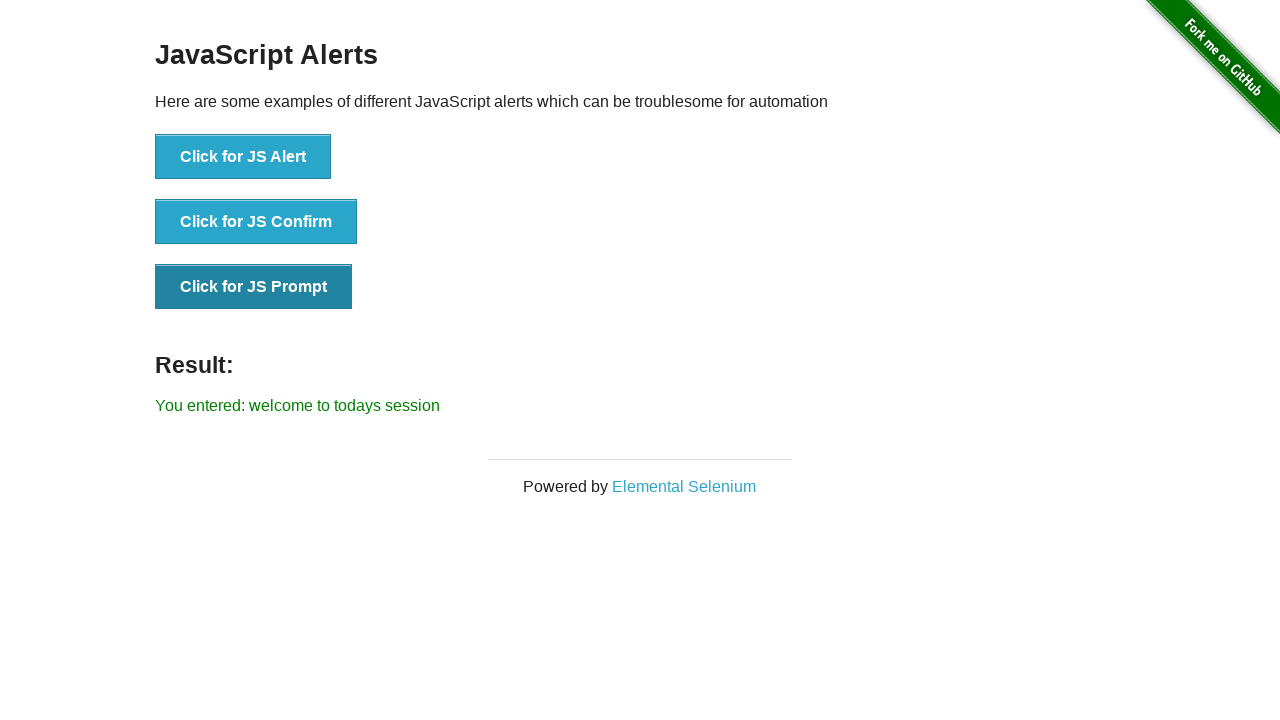

Retrieved result text from page
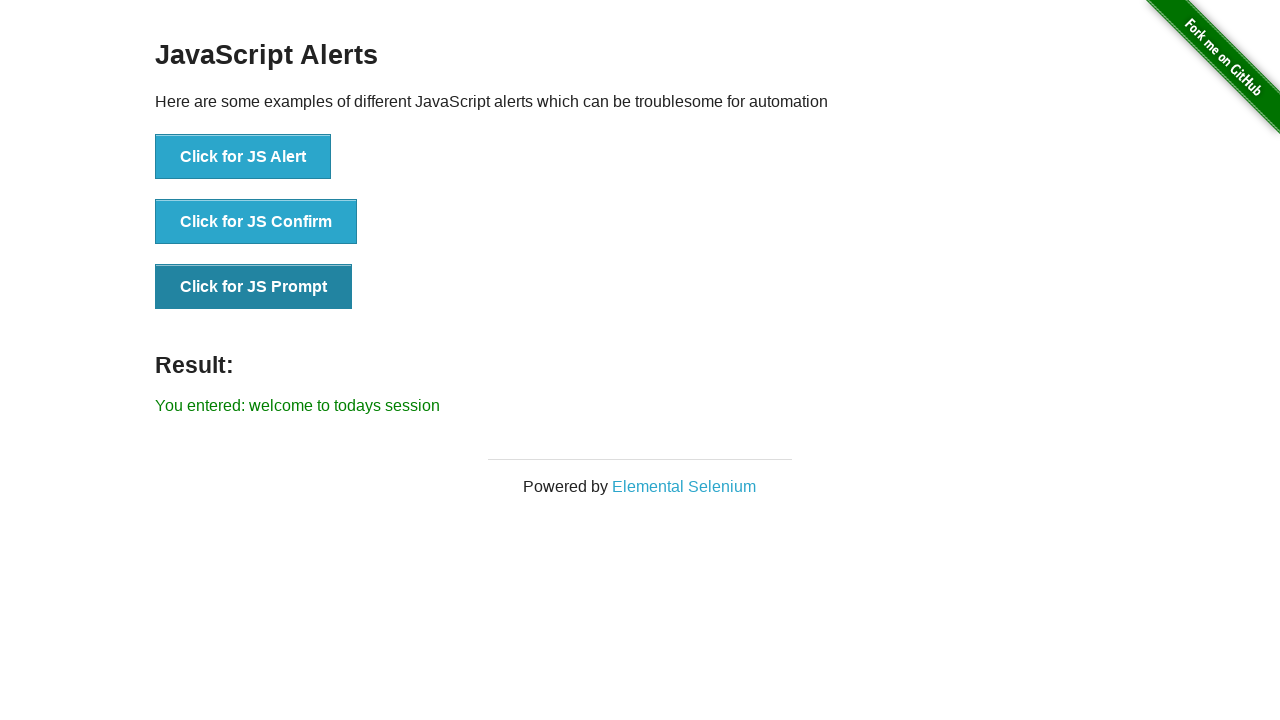

Verified result text matches expected value: 'You entered: welcome to todays session'
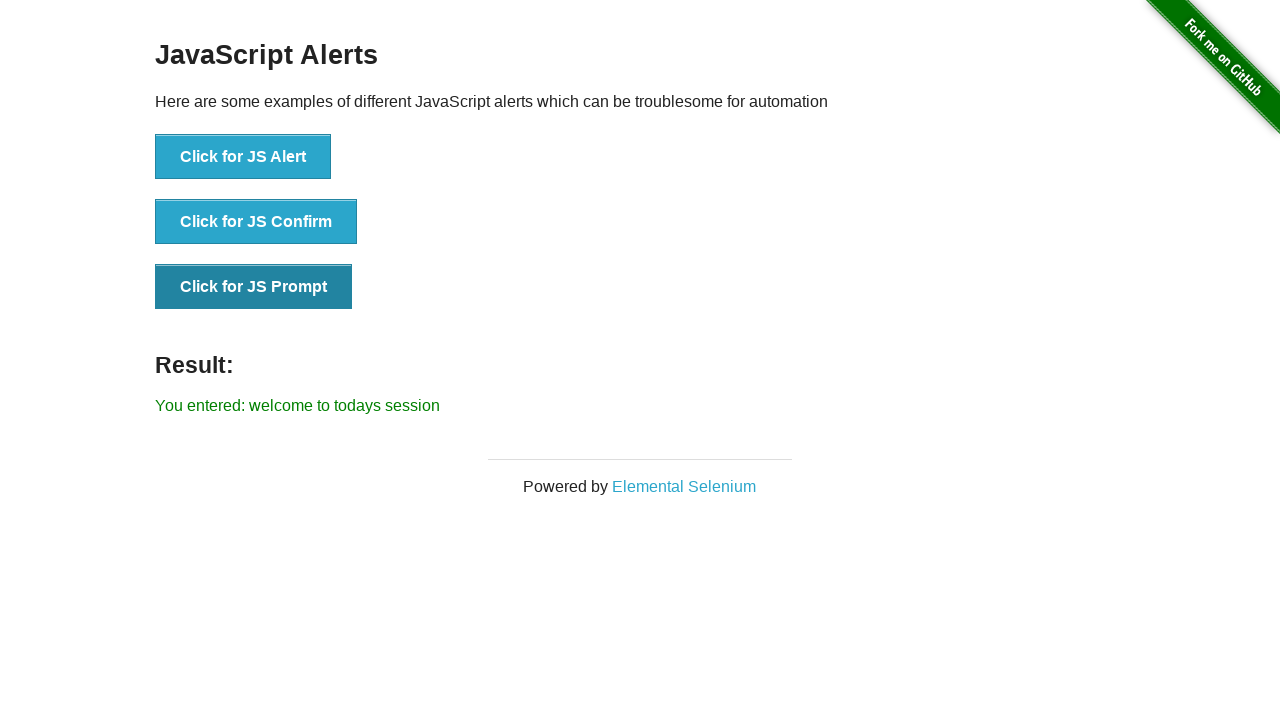

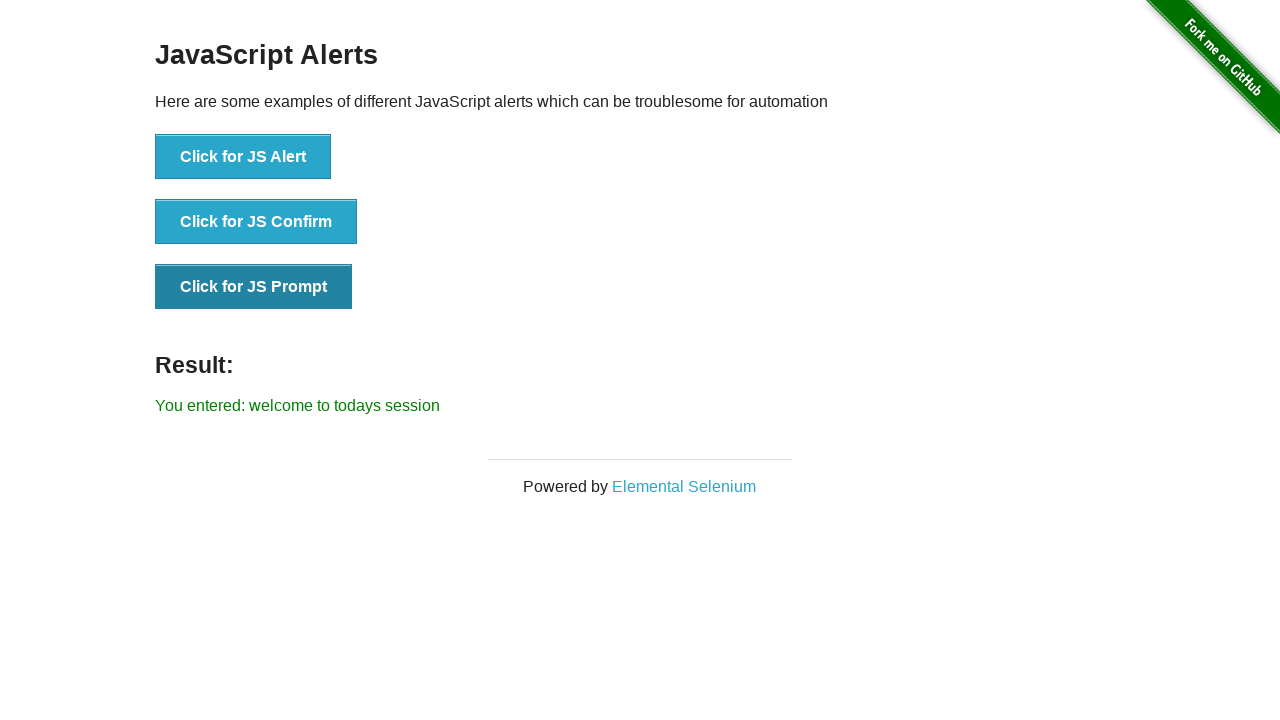